Tests that a todo item is removed if an empty string is entered during edit

Starting URL: https://demo.playwright.dev/todomvc

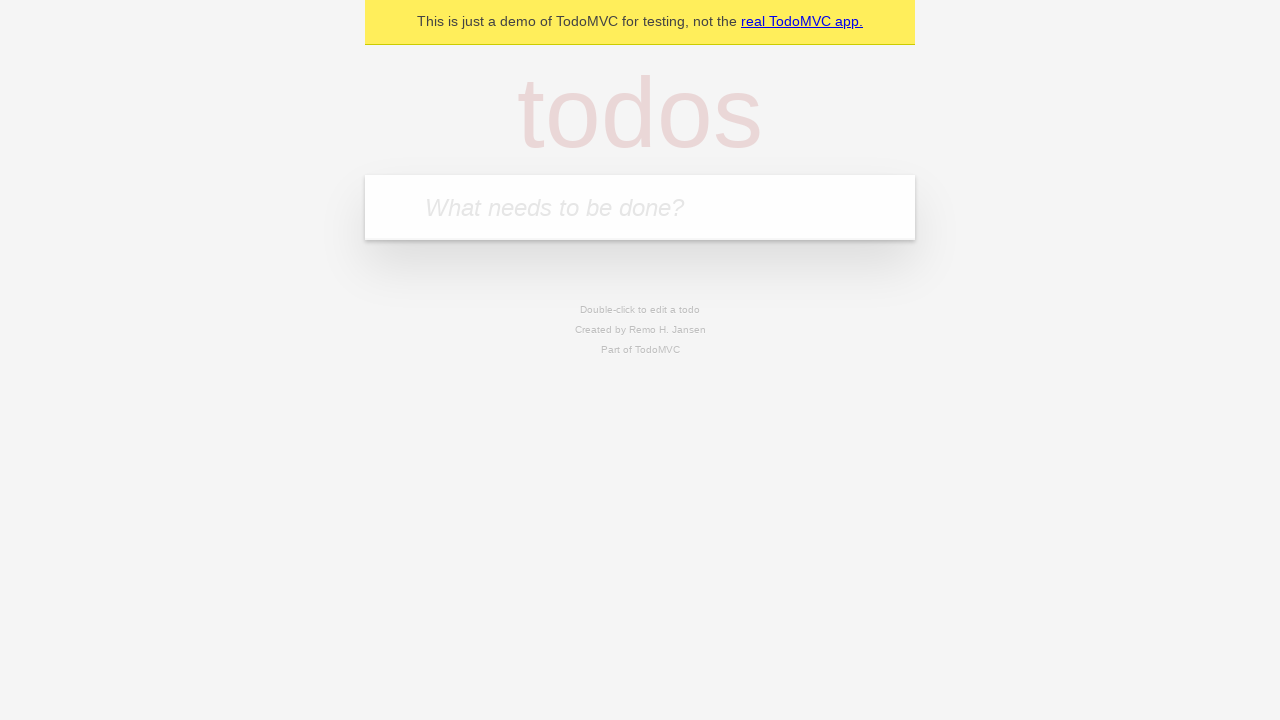

Filled todo input with 'buy some cheese' on internal:attr=[placeholder="What needs to be done?"i]
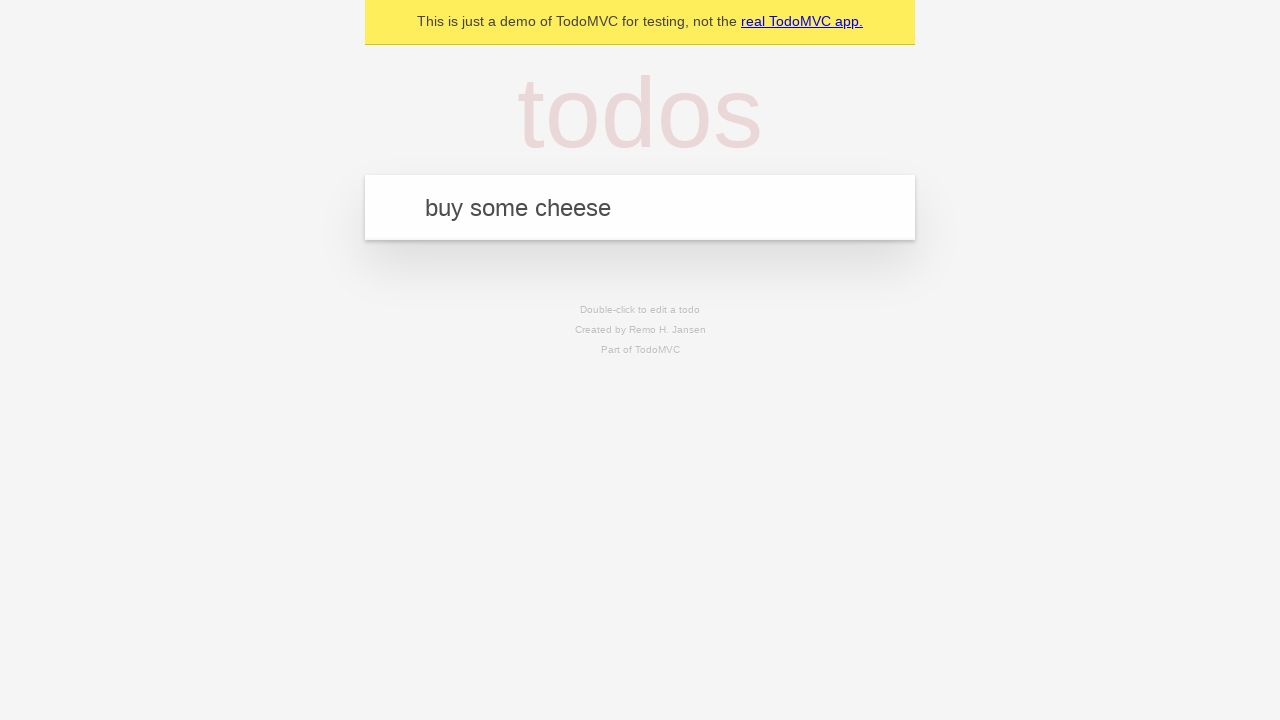

Pressed Enter to add first todo item on internal:attr=[placeholder="What needs to be done?"i]
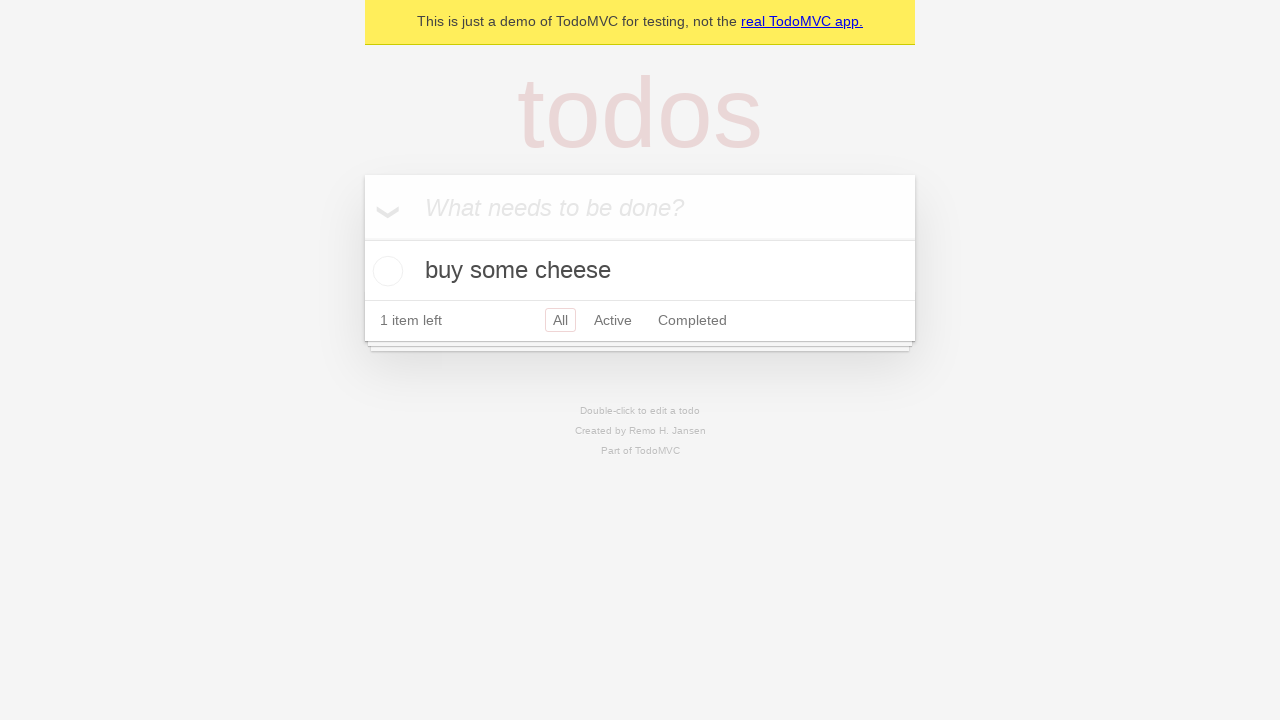

Filled todo input with 'feed the cat' on internal:attr=[placeholder="What needs to be done?"i]
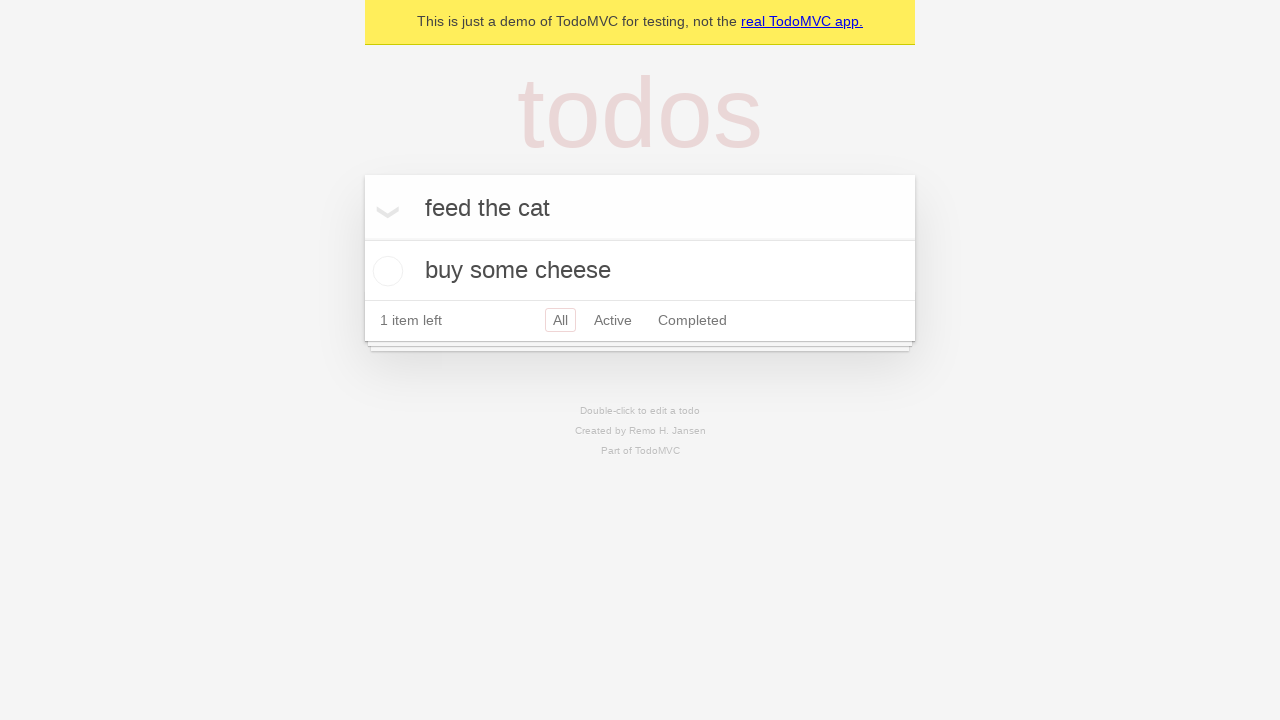

Pressed Enter to add second todo item on internal:attr=[placeholder="What needs to be done?"i]
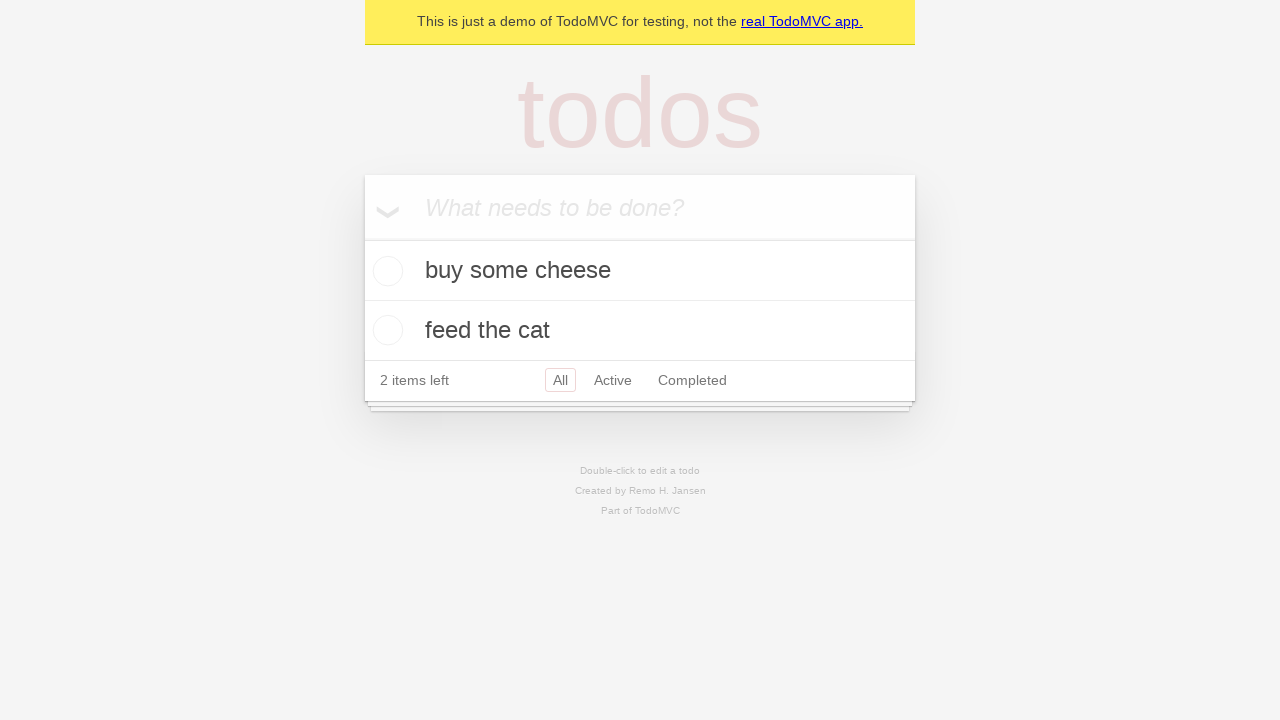

Filled todo input with 'book a doctors appointment' on internal:attr=[placeholder="What needs to be done?"i]
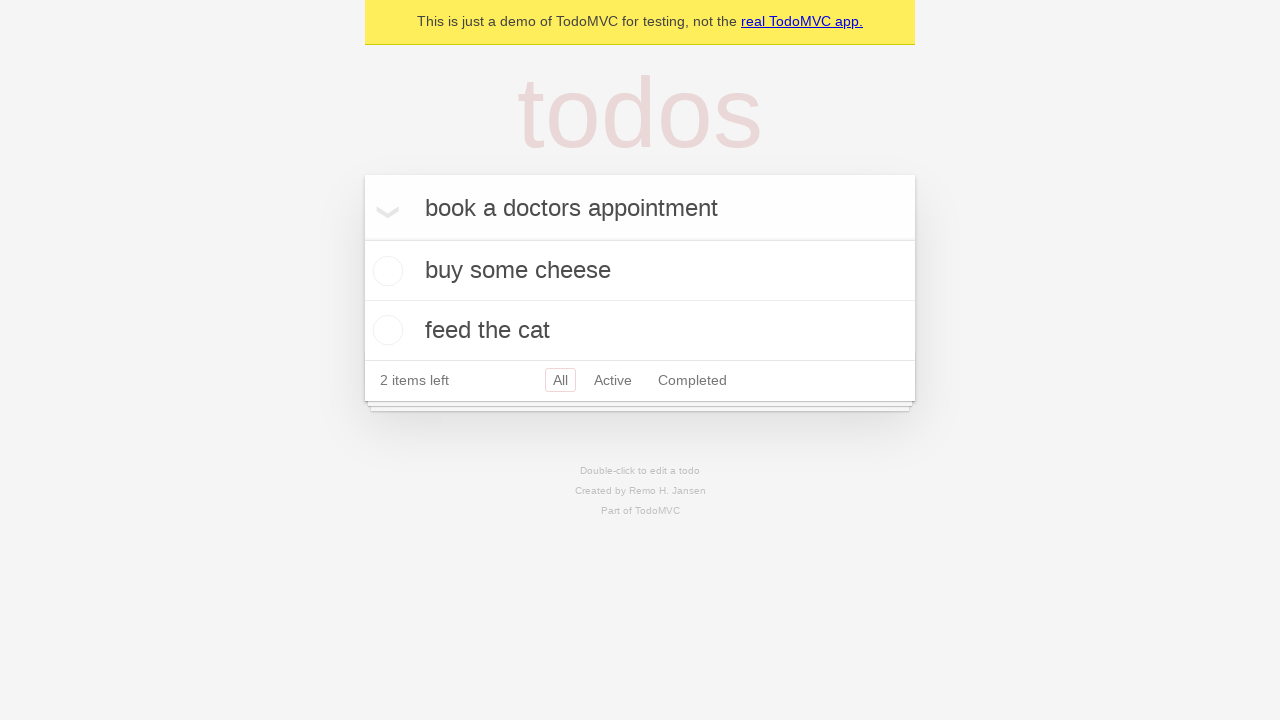

Pressed Enter to add third todo item on internal:attr=[placeholder="What needs to be done?"i]
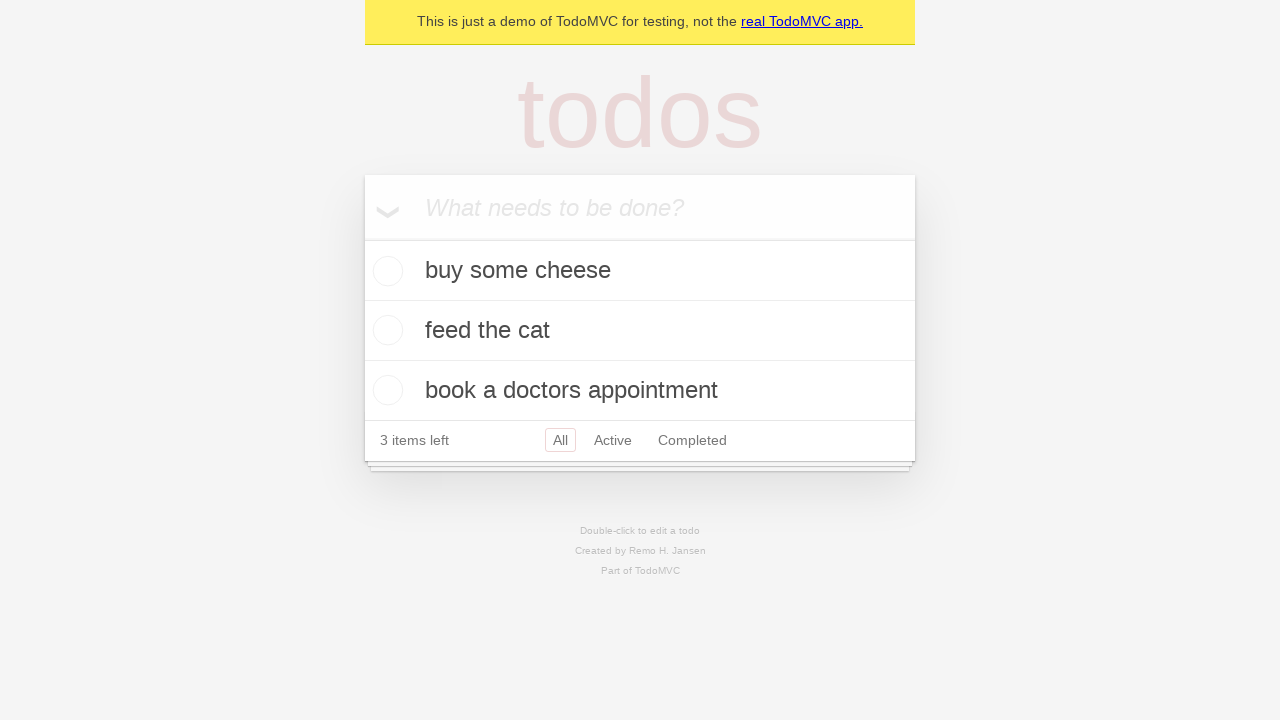

Double-clicked second todo item to enter edit mode at (640, 331) on internal:testid=[data-testid="todo-item"s] >> nth=1
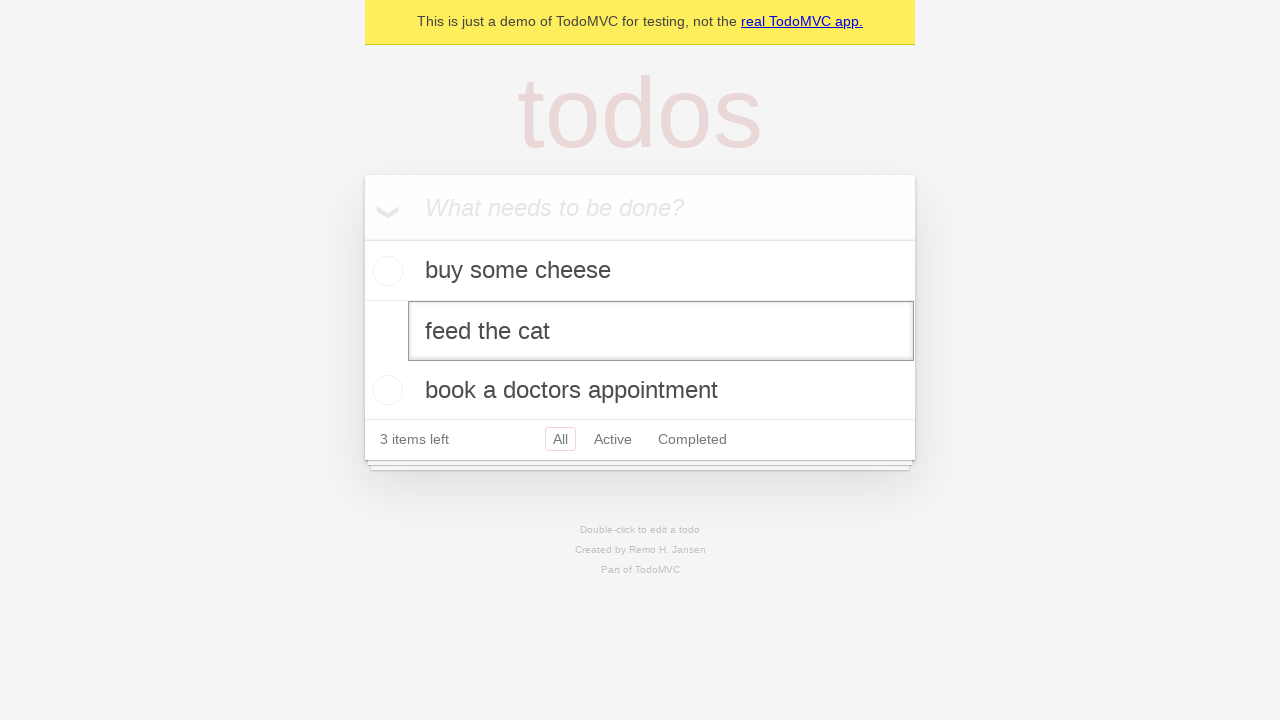

Cleared text in edit field by filling with empty string on internal:testid=[data-testid="todo-item"s] >> nth=1 >> internal:role=textbox[nam
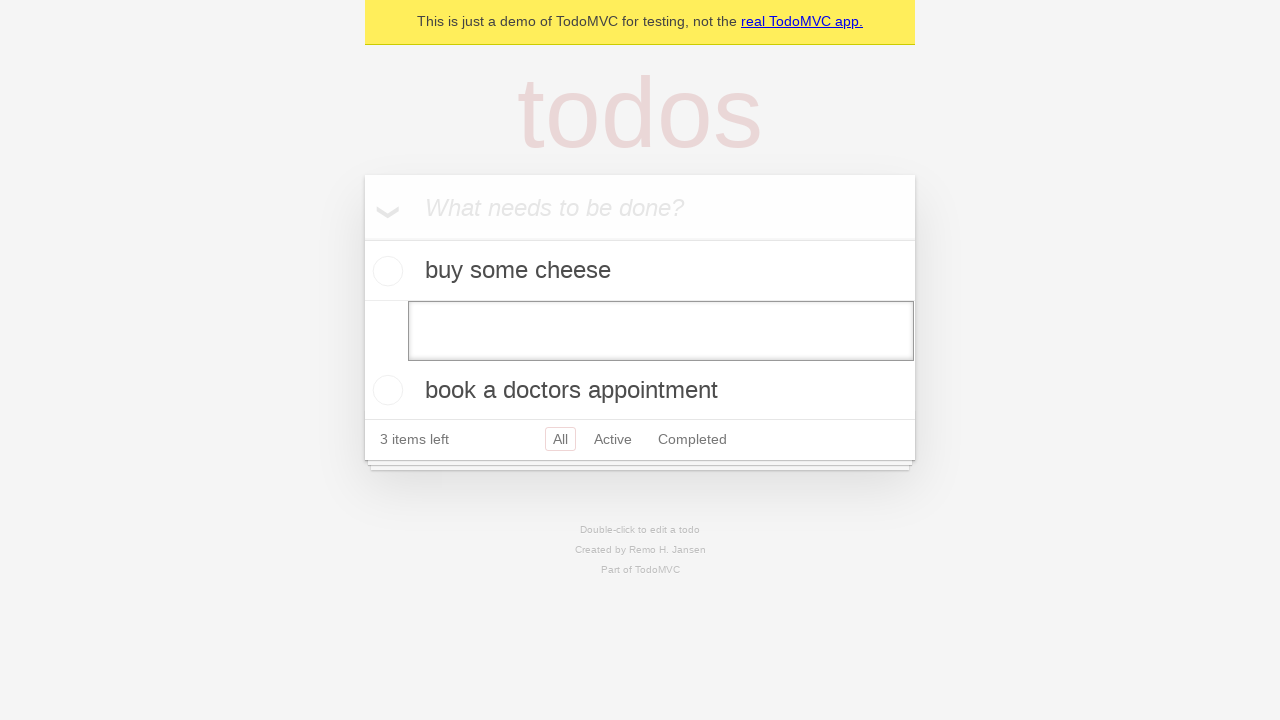

Pressed Enter to confirm empty edit - todo item should be removed on internal:testid=[data-testid="todo-item"s] >> nth=1 >> internal:role=textbox[nam
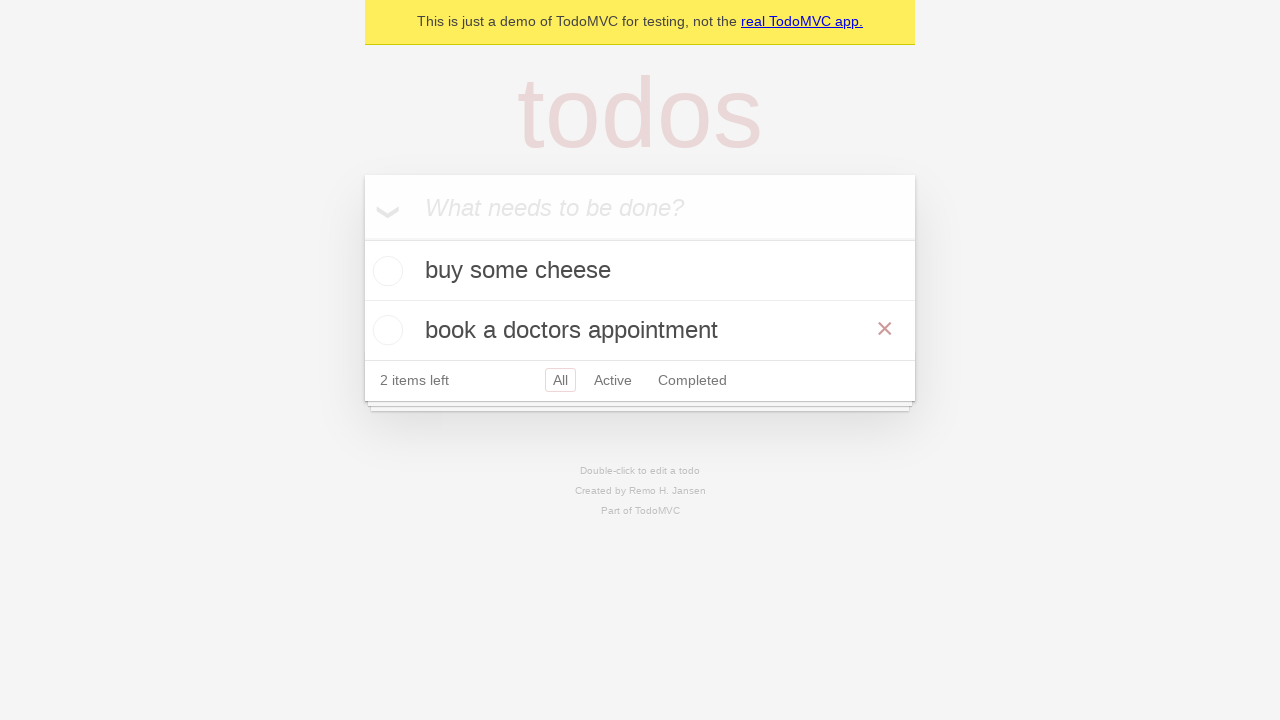

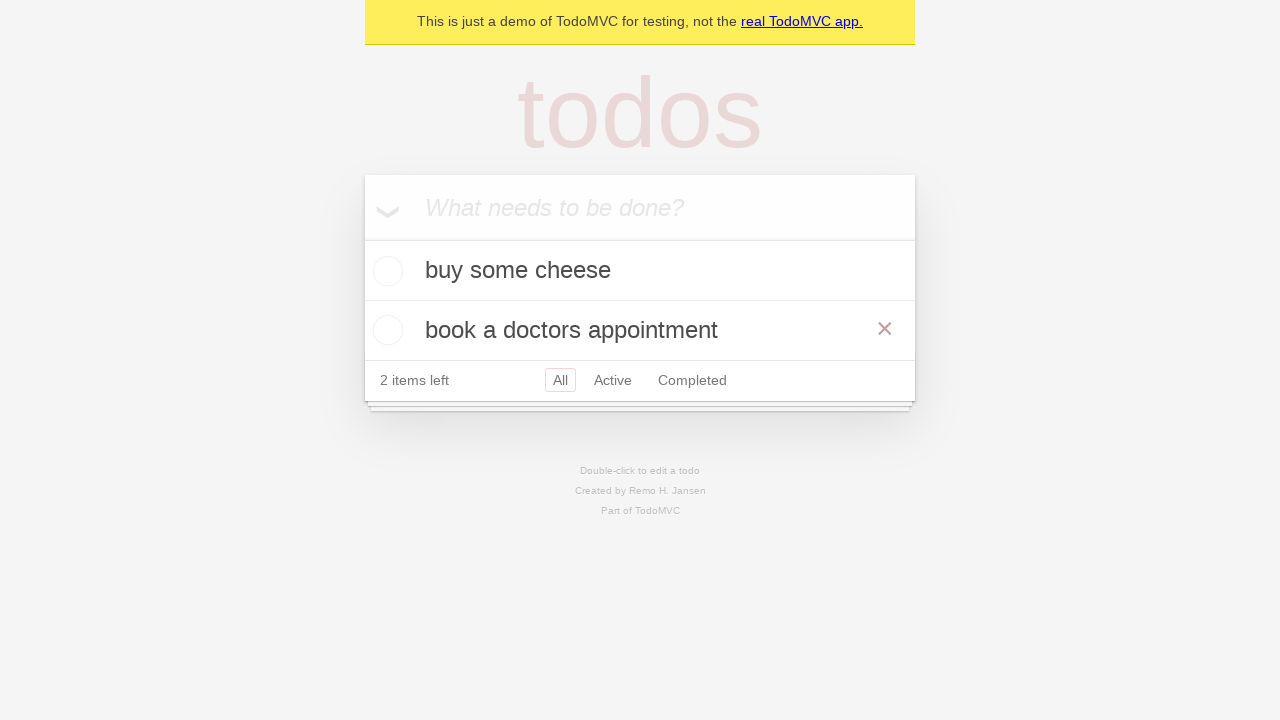